Tests a form that requires calculating the sum of two displayed numbers and selecting the result from a dropdown menu before submitting

Starting URL: http://suninjuly.github.io/selects1.html

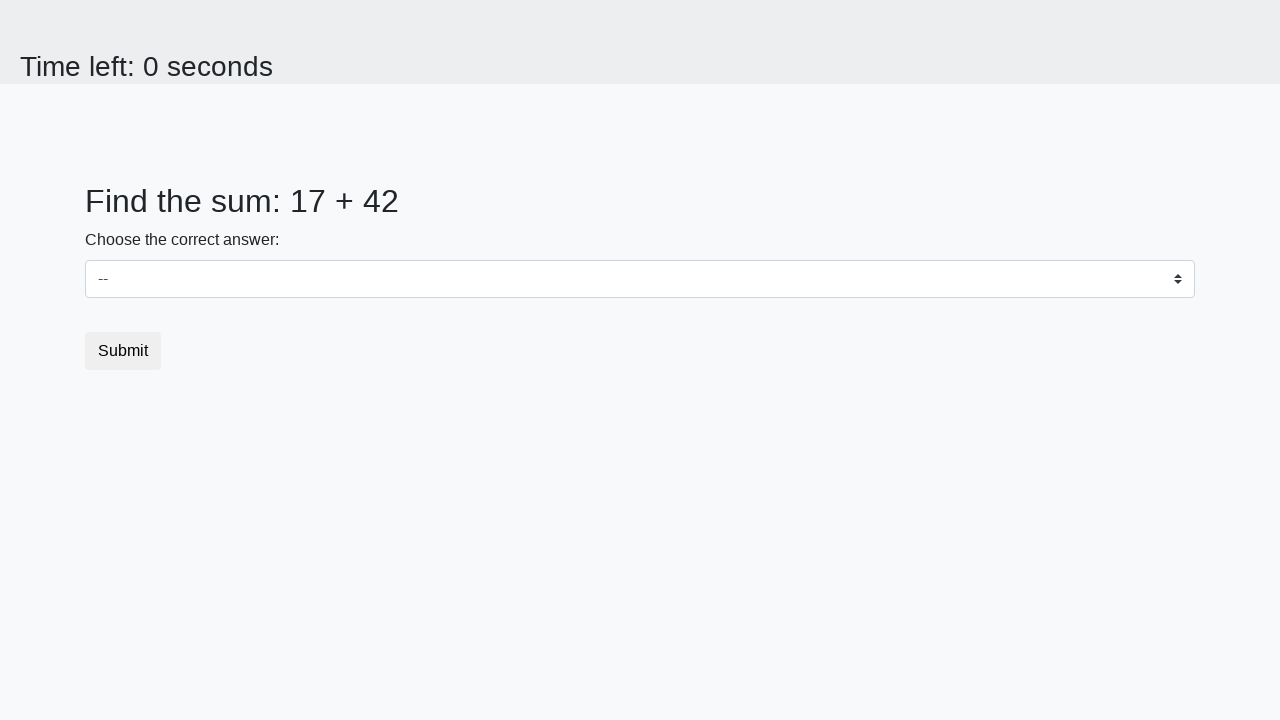

Retrieved first number from page
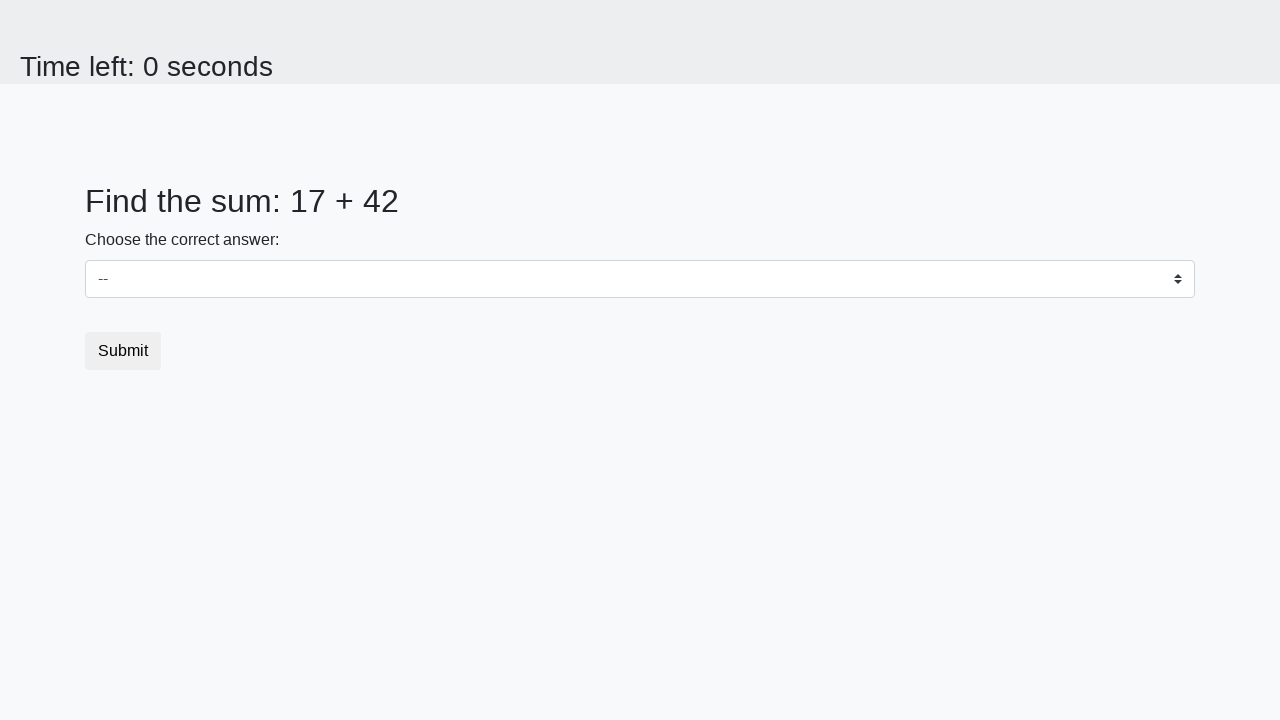

Retrieved second number from page
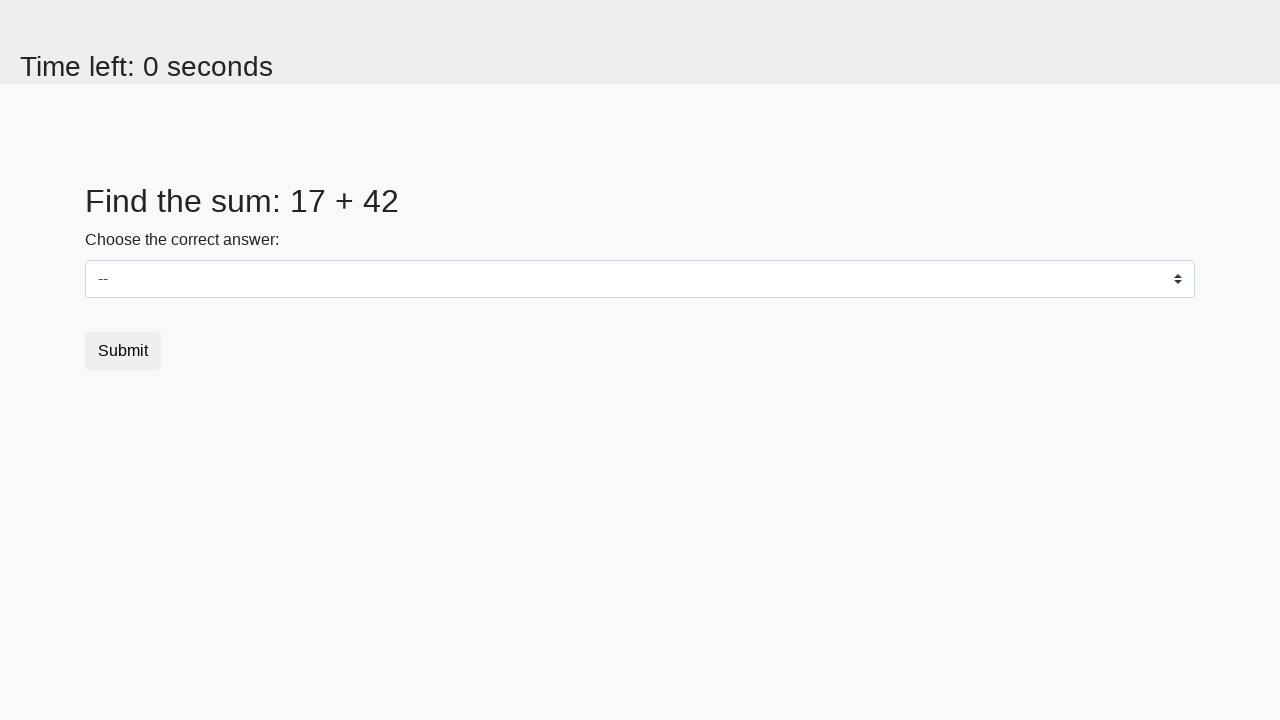

Calculated sum of 17 + 42 = 59
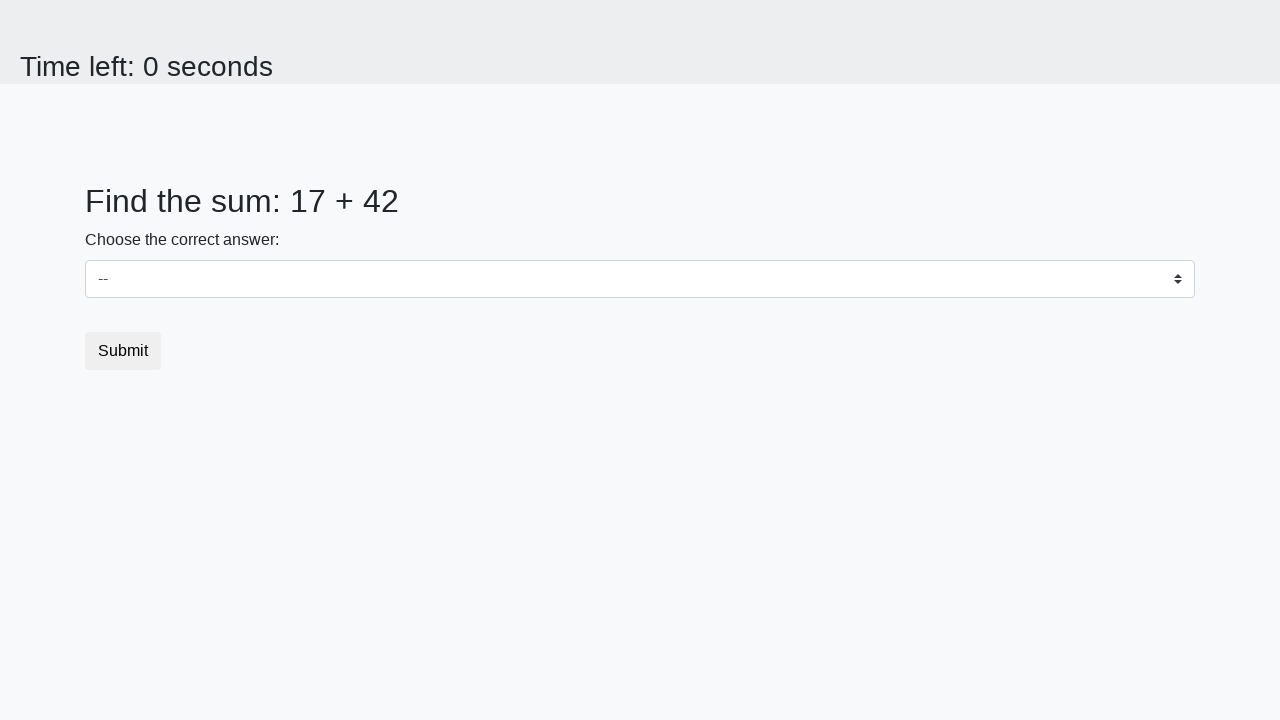

Selected 59 from dropdown menu on #dropdown
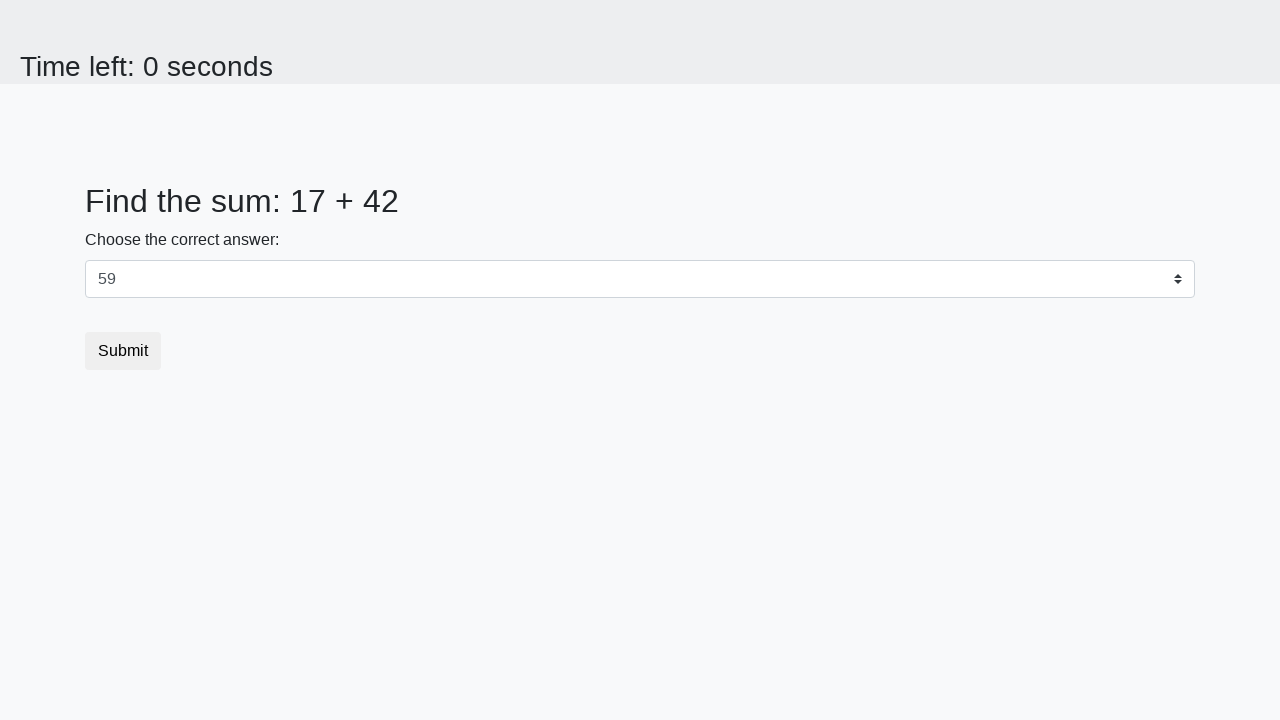

Clicked submit button to submit the form at (123, 351) on button[type="submit"]
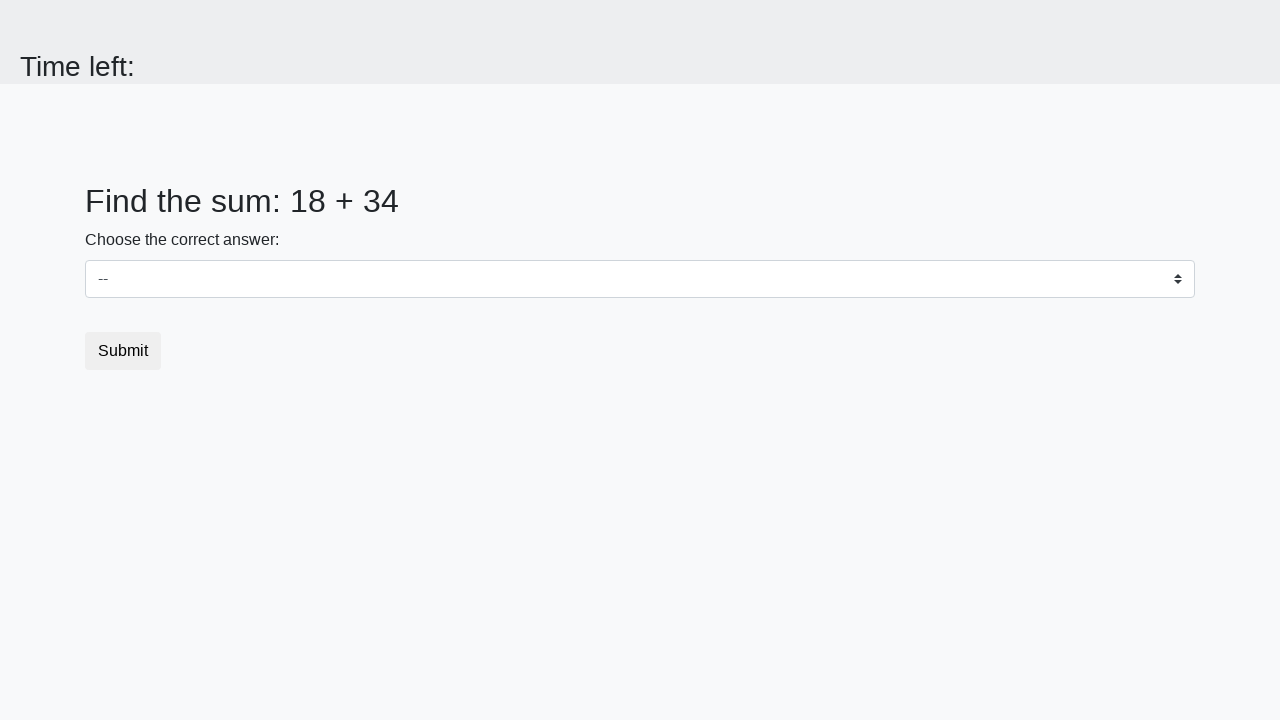

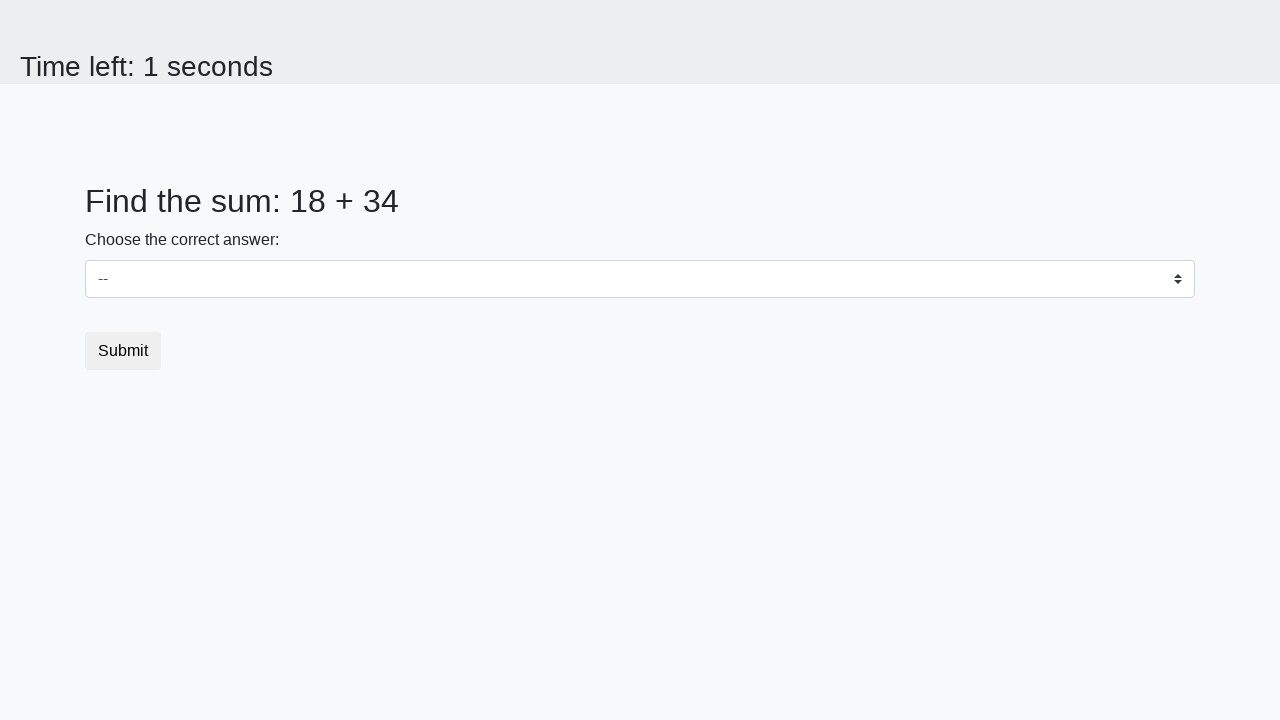